Tests form interaction by selecting a year value from a birthday dropdown select element using index selection.

Starting URL: https://kodilla.com/pl/test/form

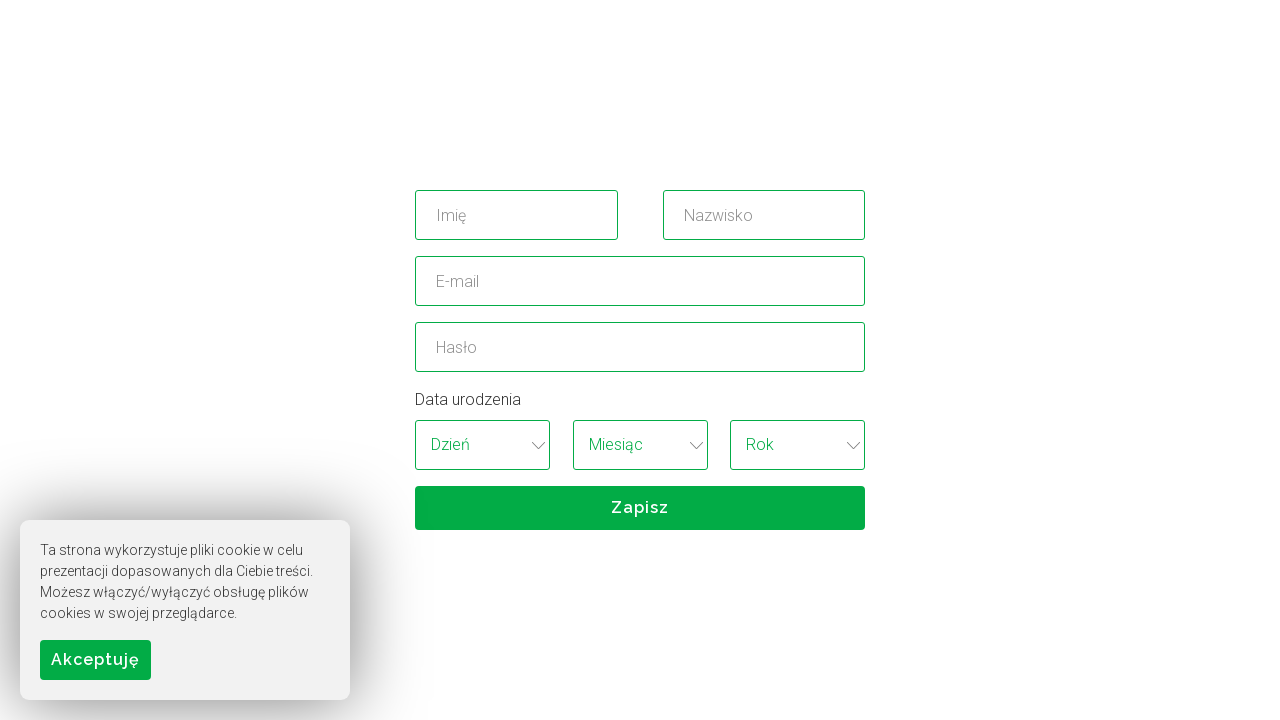

Located birthday year dropdown select element
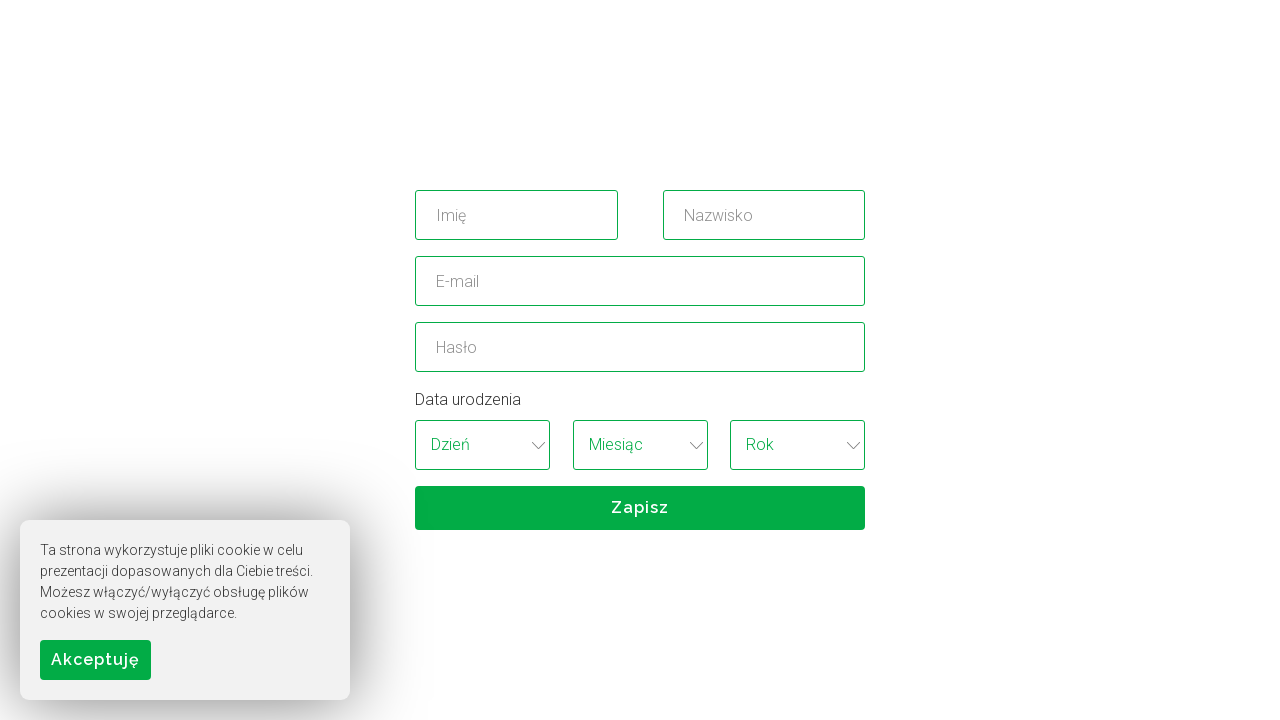

Selected year value from birthday dropdown using index 5 on xpath=//*[@id='birthday_wrapper']/select[3]
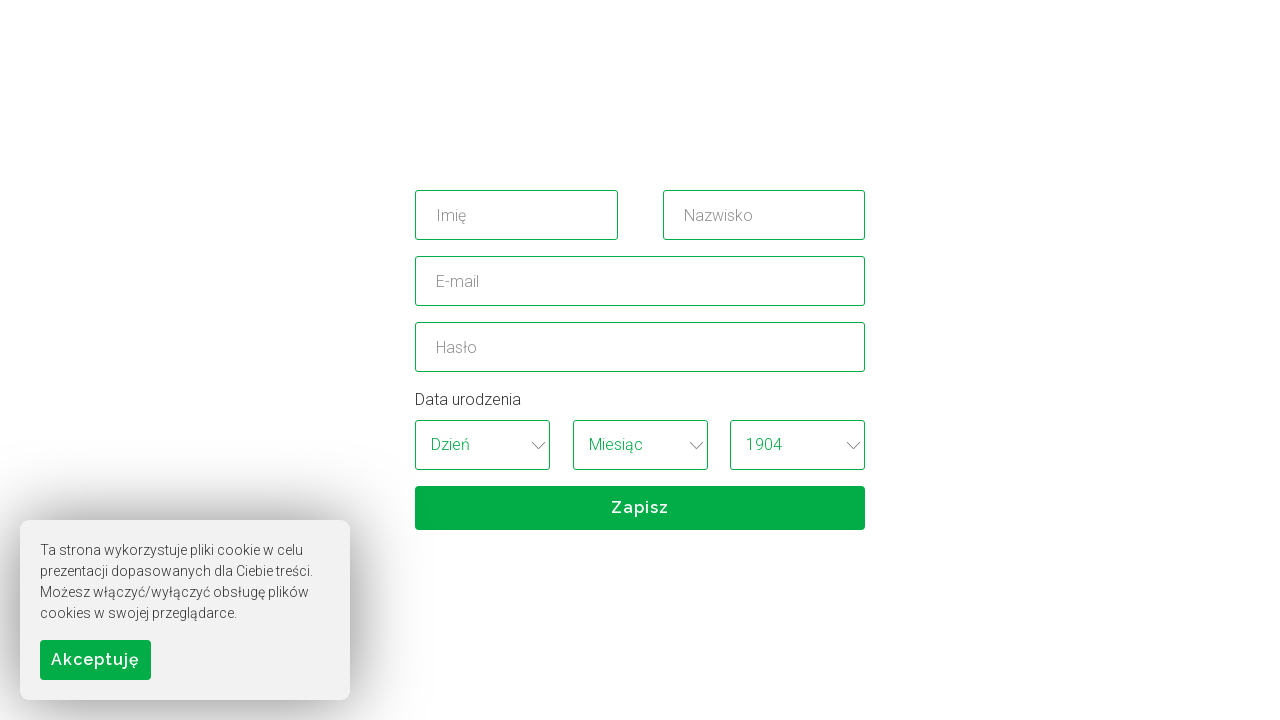

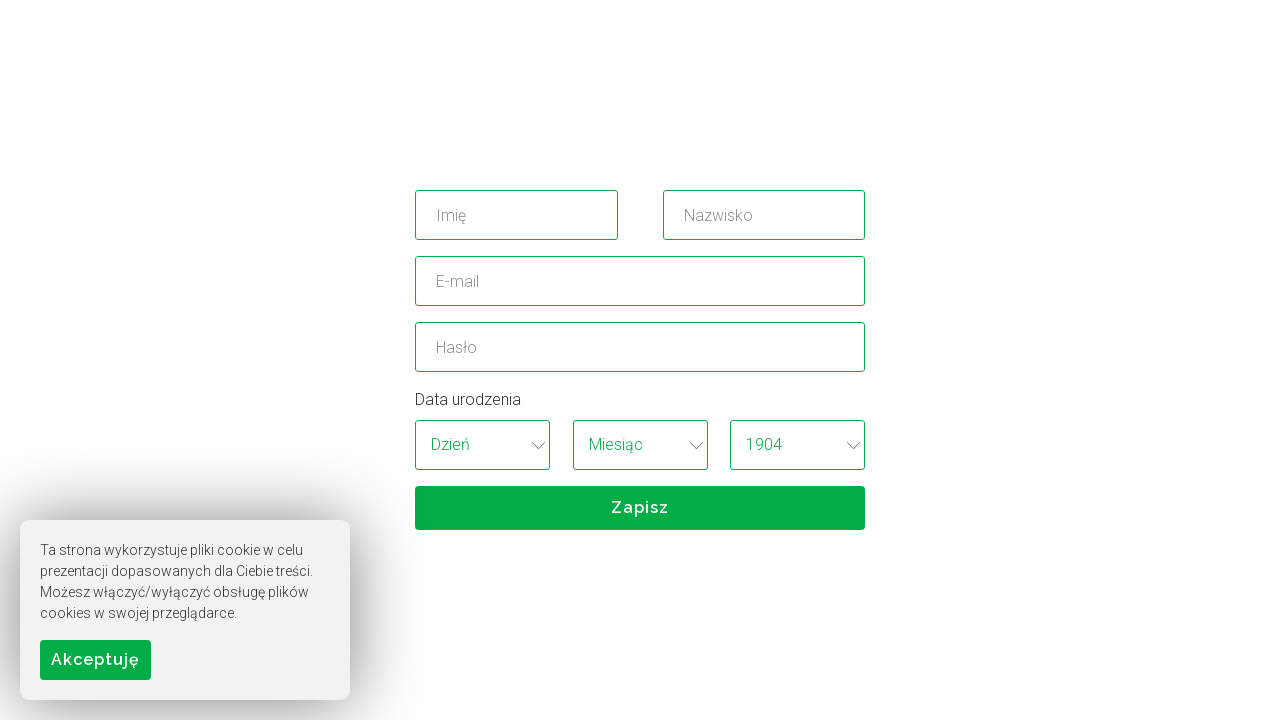